Tests checkbox and radio button interactions on an automation practice page by selecting a specific checkbox by value and clicking a radio button, then verifying they are selected.

Starting URL: https://rahulshettyacademy.com/AutomationPractice/

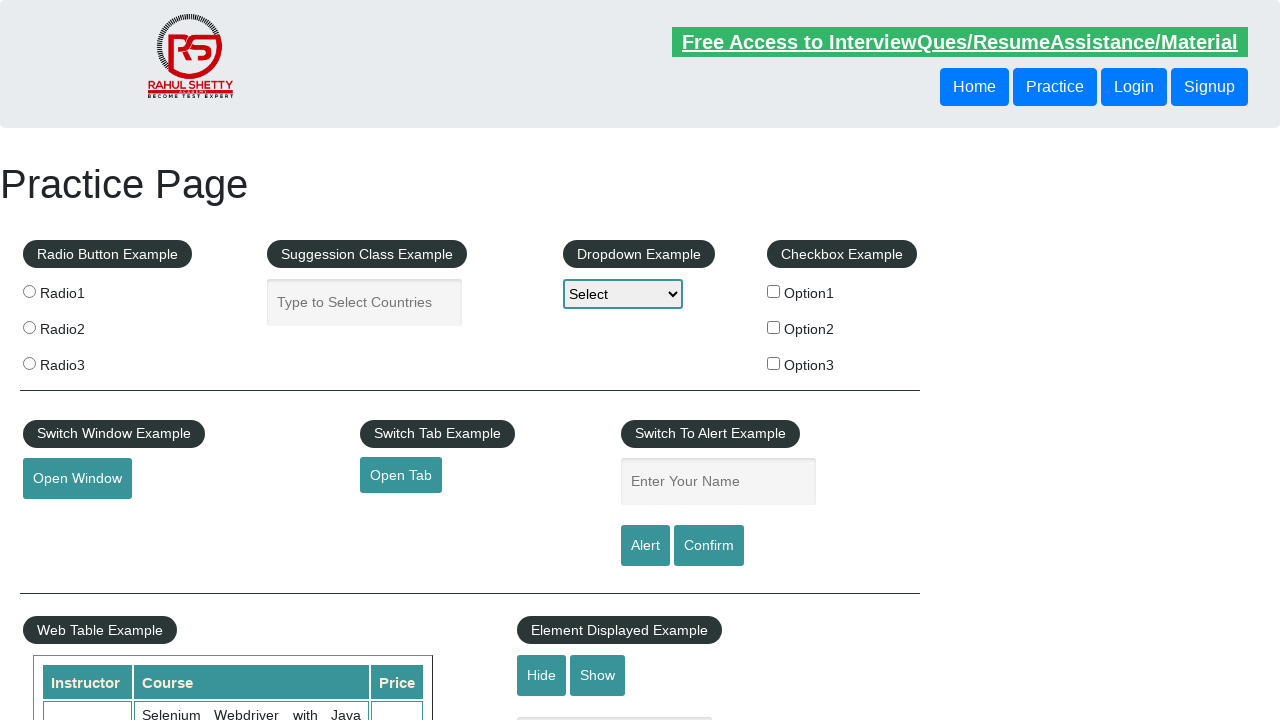

Located all checkboxes on the page
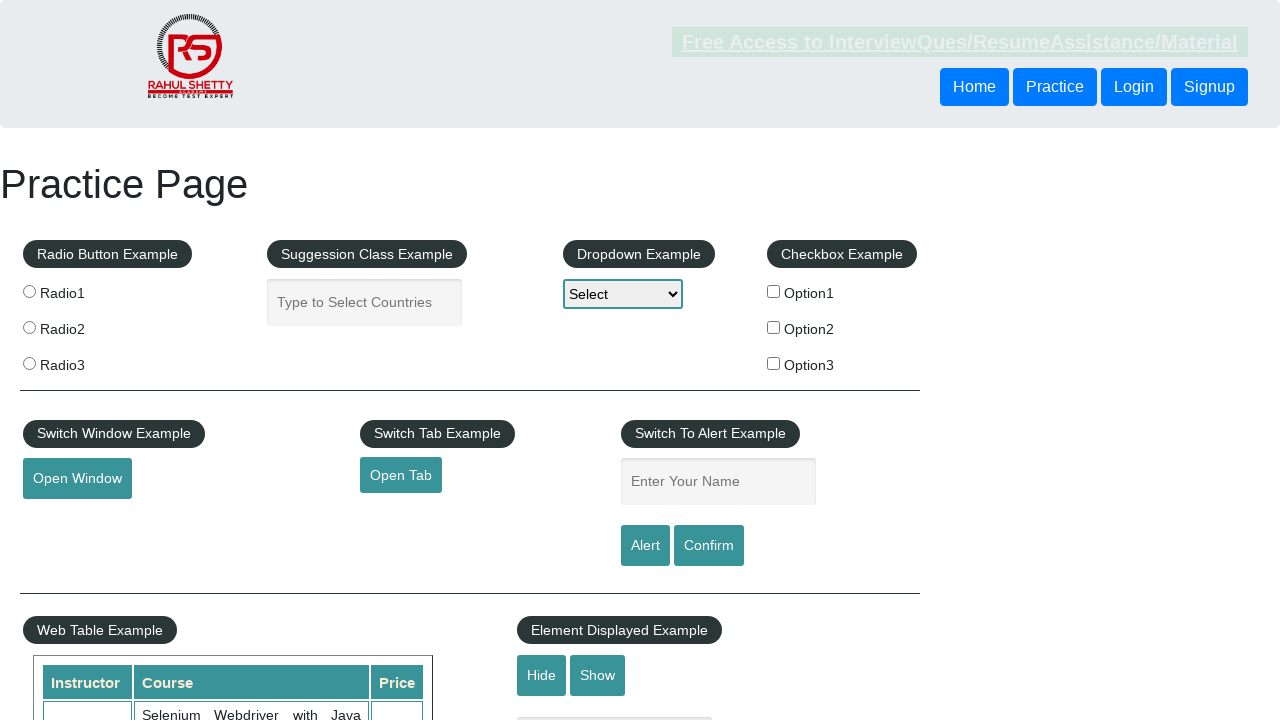

Found 3 checkboxes
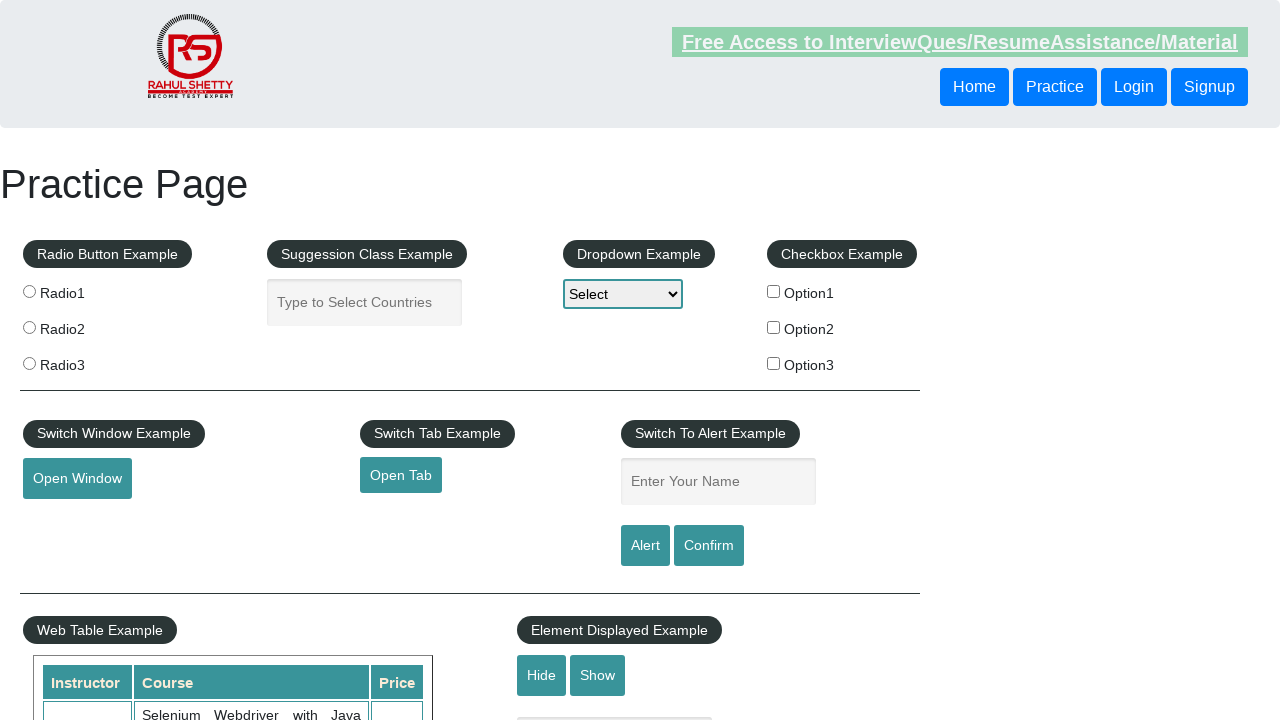

Inspecting checkbox at index 0
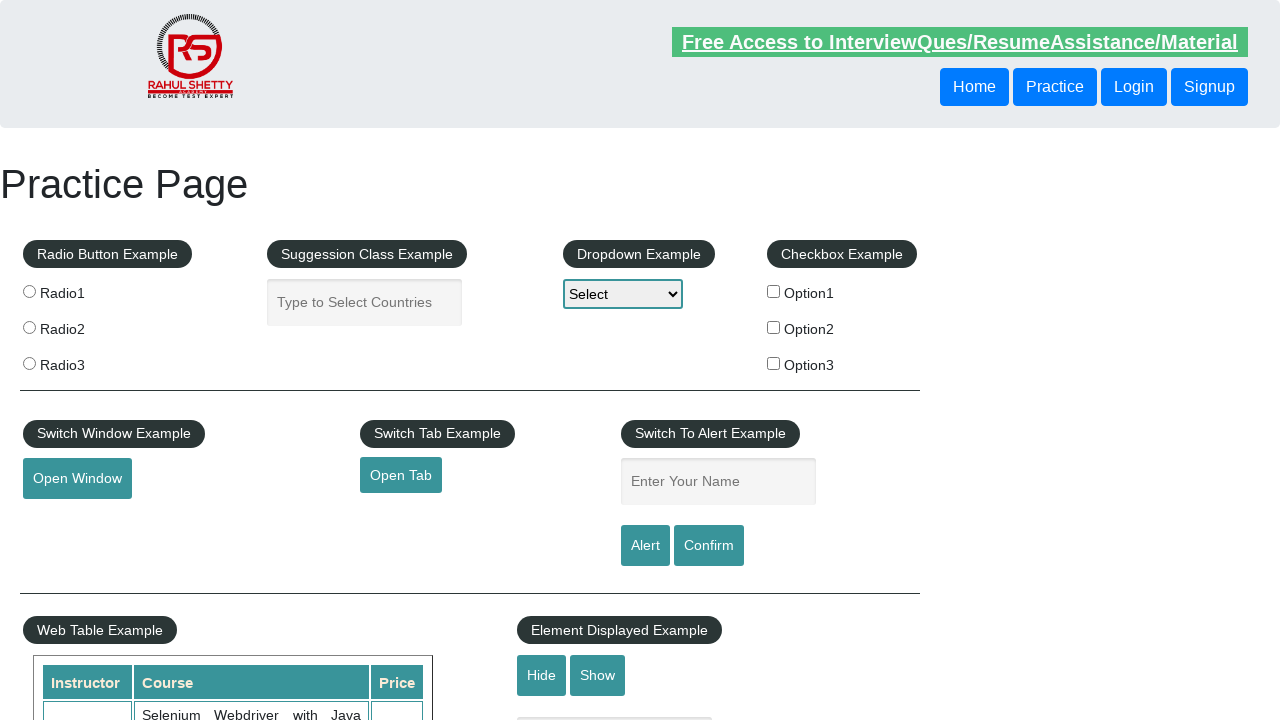

Inspecting checkbox at index 1
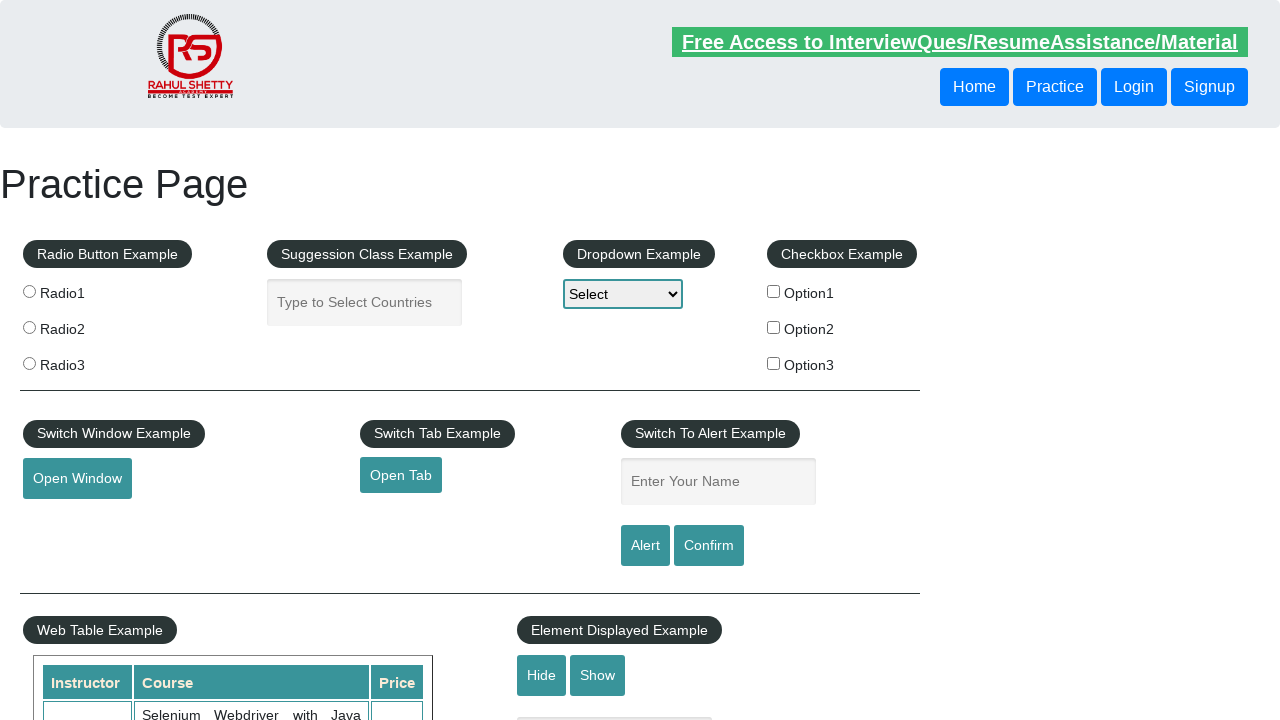

Clicked checkbox with value 'option2' at (774, 327) on xpath=//input[@type='checkbox'] >> nth=1
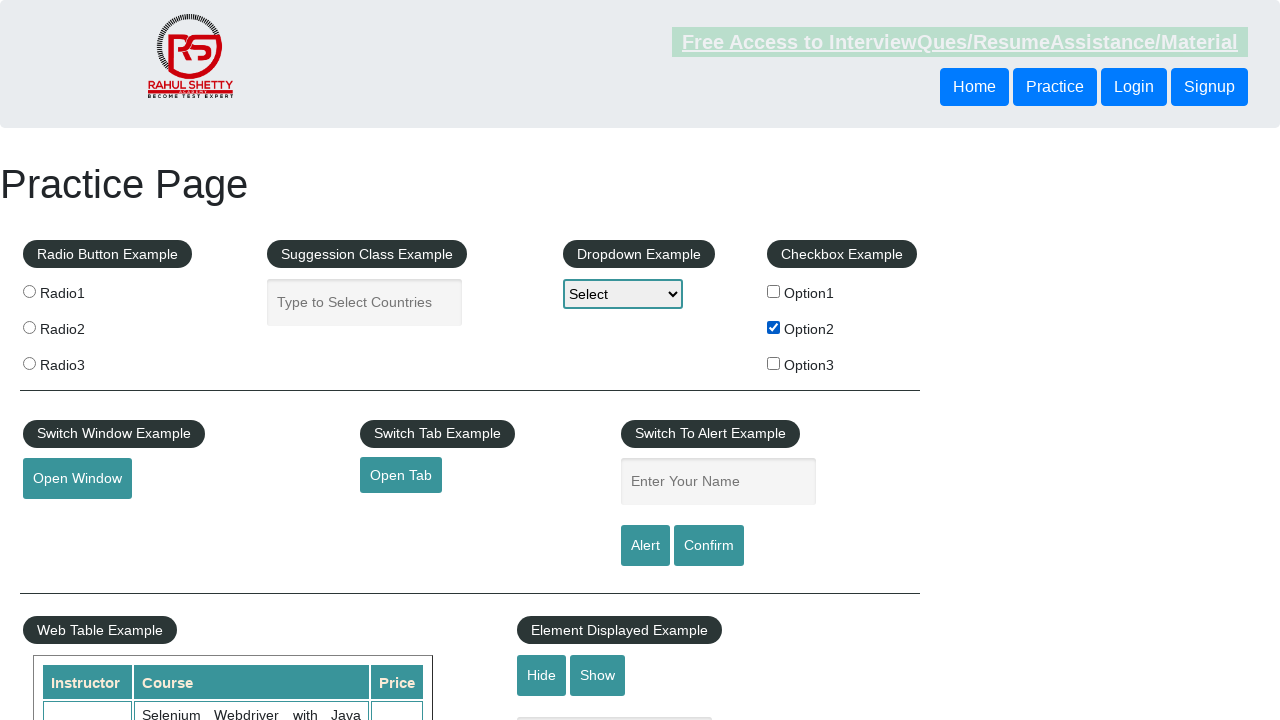

Verified checkbox with value 'option2' is checked
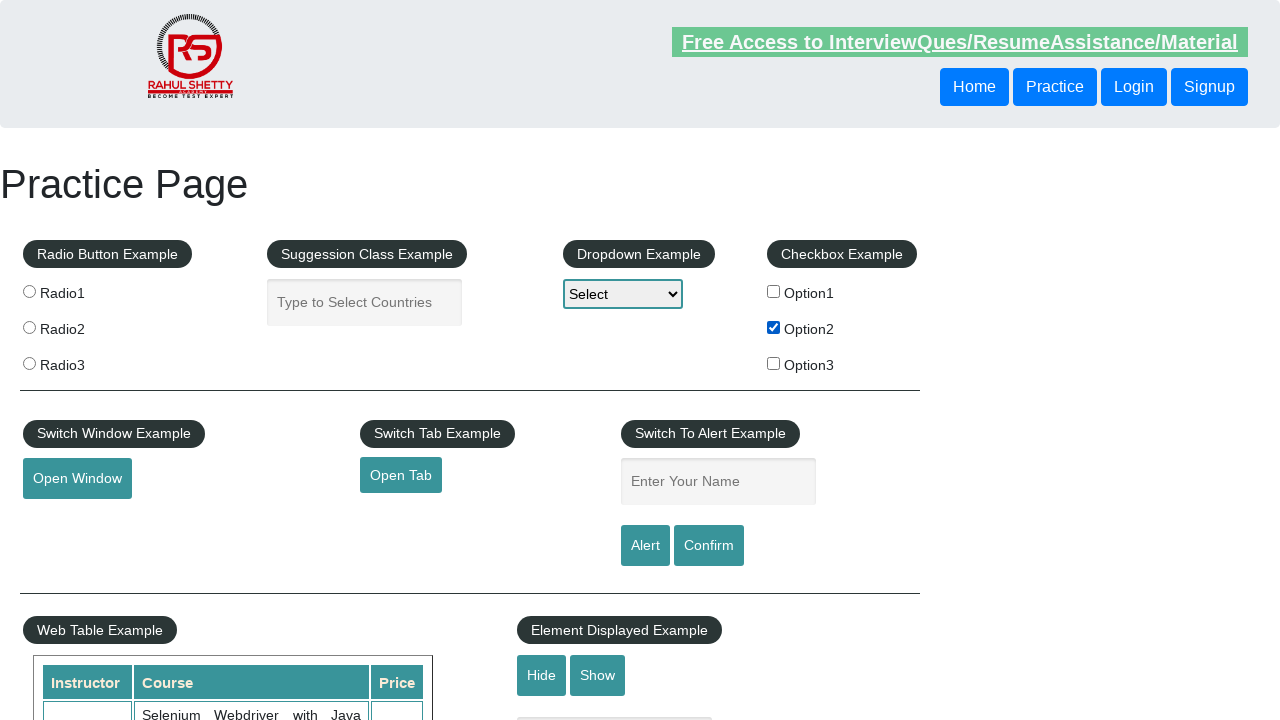

Located all radio buttons on the page
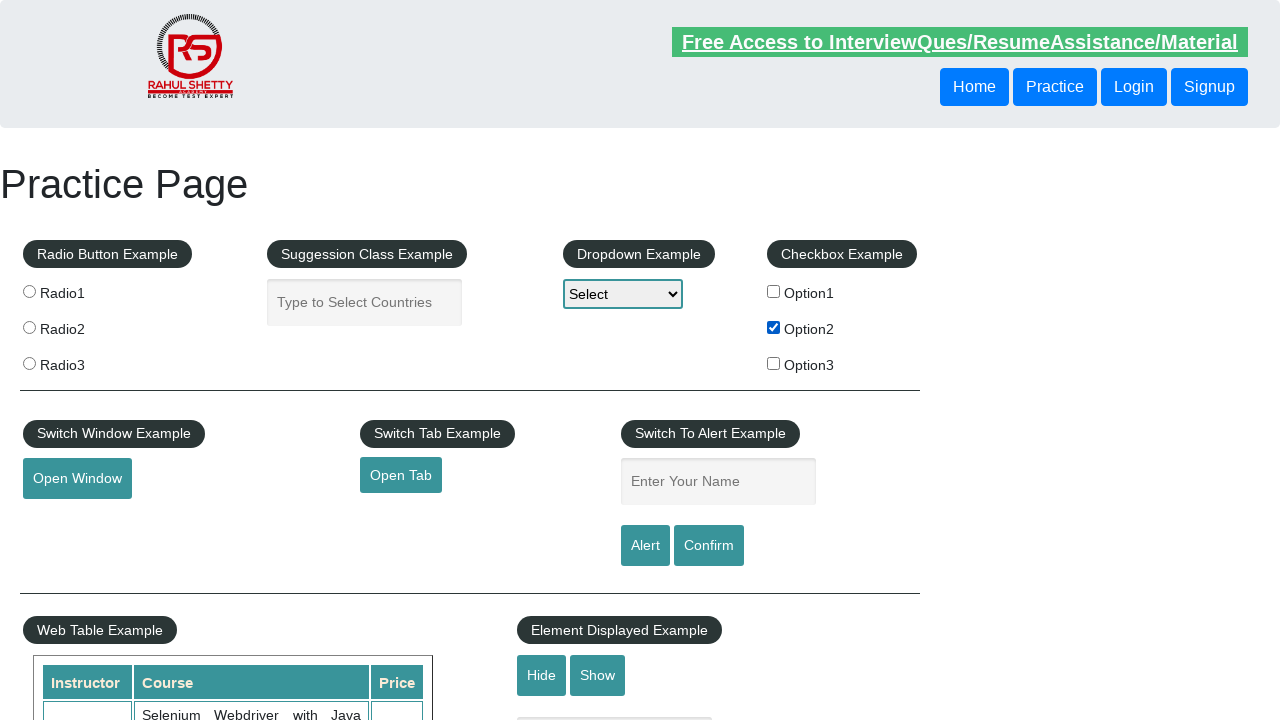

Clicked the third radio button (index 2) at (29, 363) on xpath=//input[@type='radio'] >> nth=2
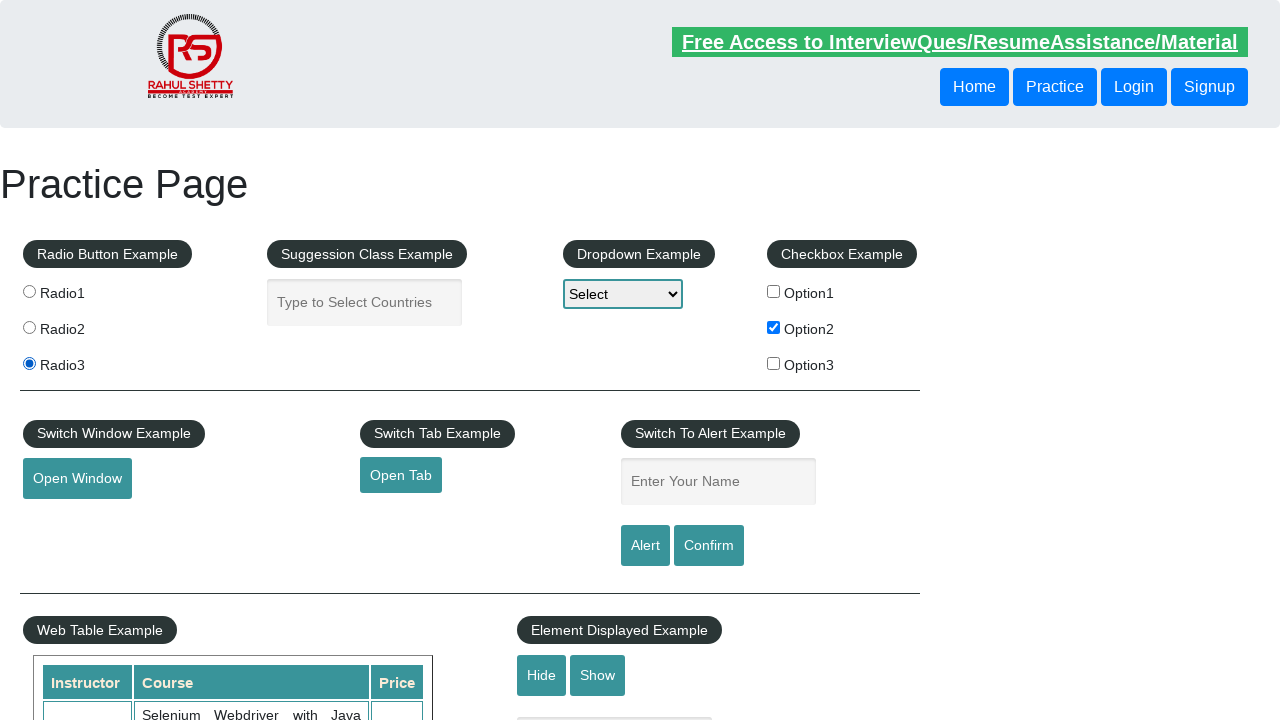

Verified the third radio button is checked
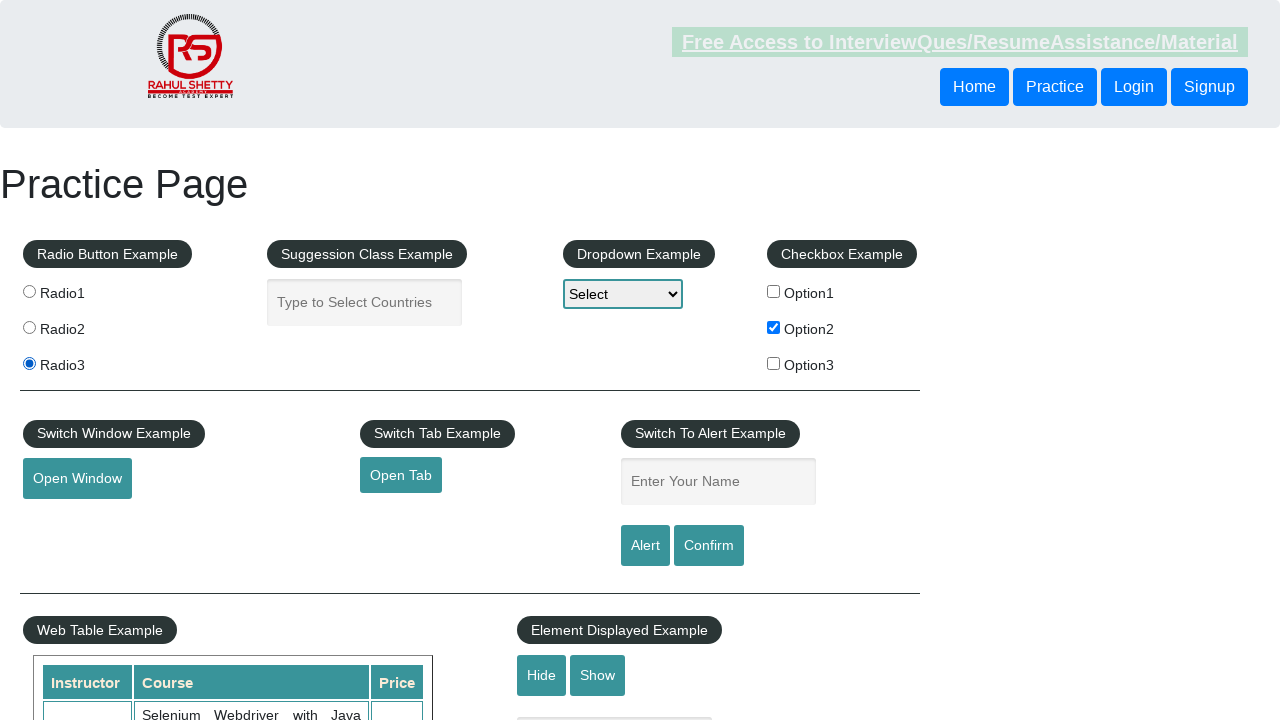

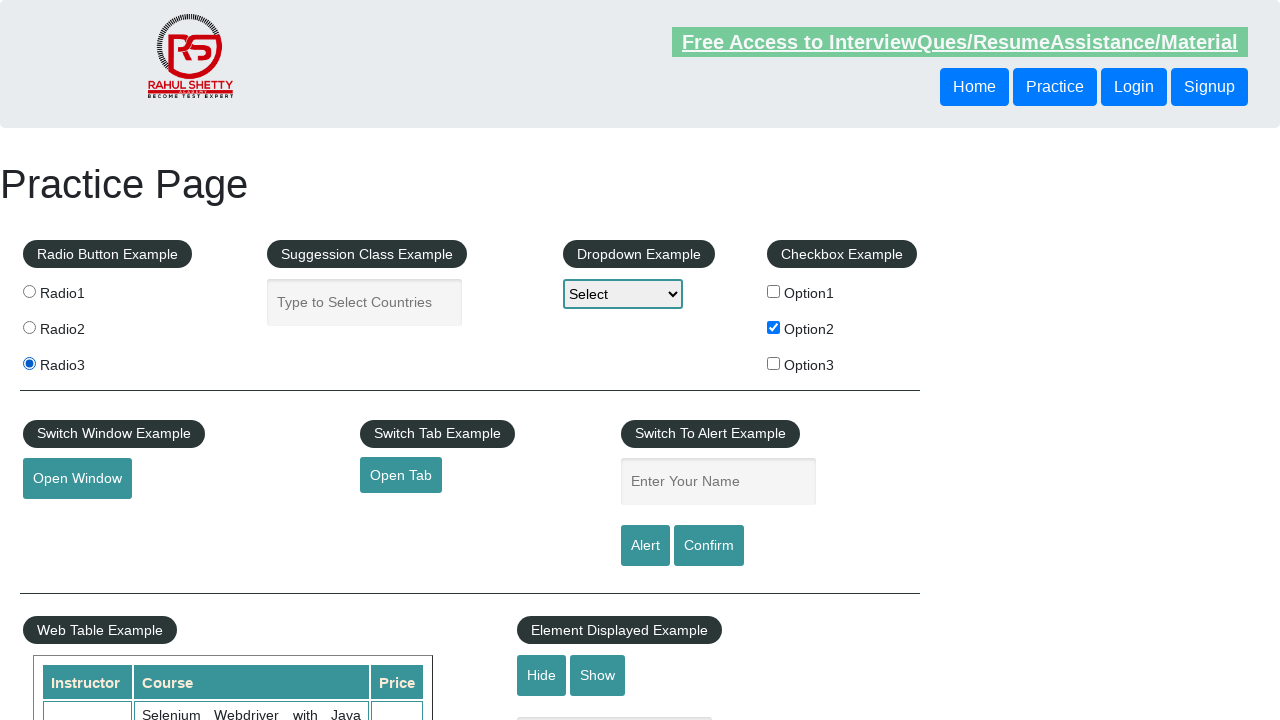